Navigates to Selenium website, verifies the footer is visible, scrolls to the footer element, and confirms it remains visible after scrolling

Starting URL: https://www.selenium.dev/

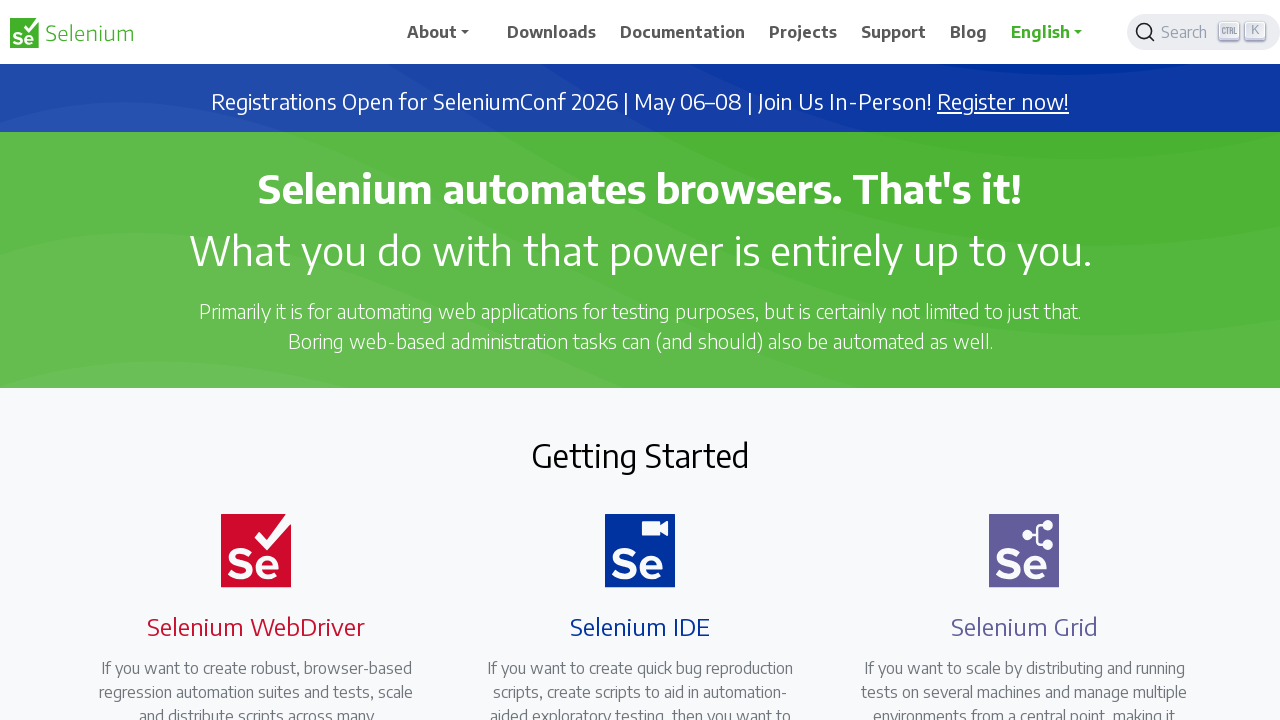

Navigated to Selenium website
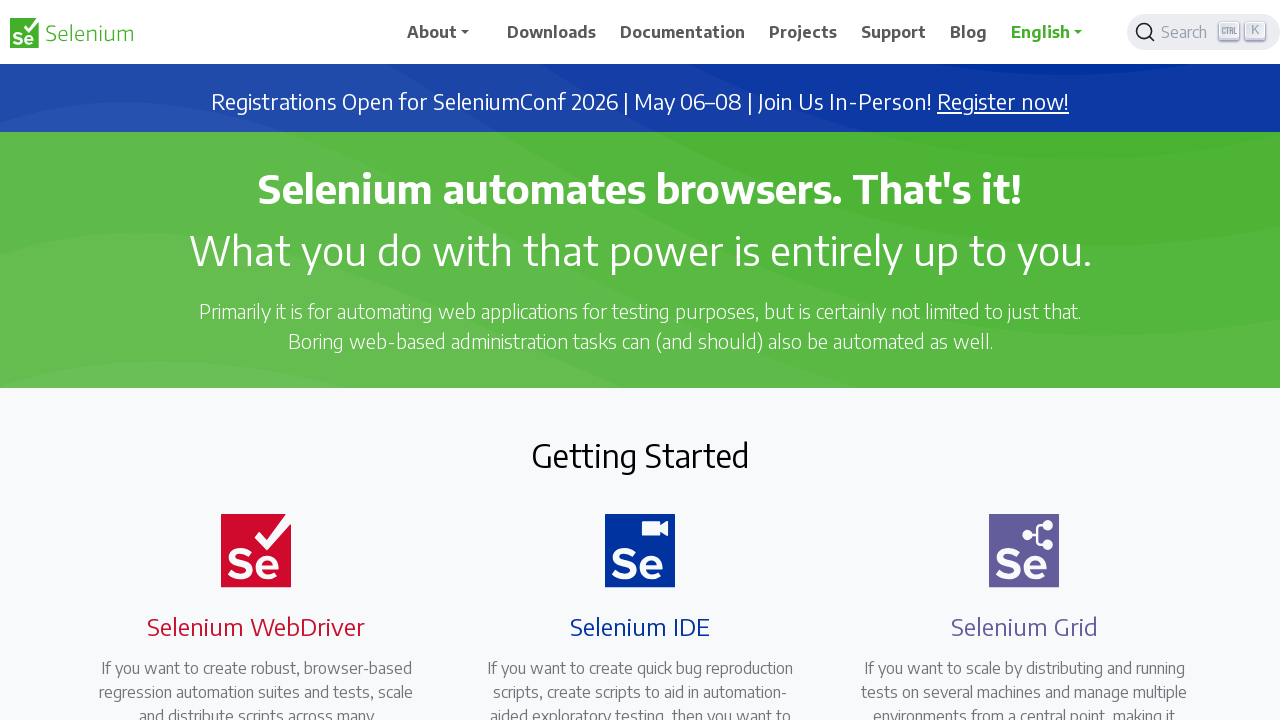

Footer element is visible on the page
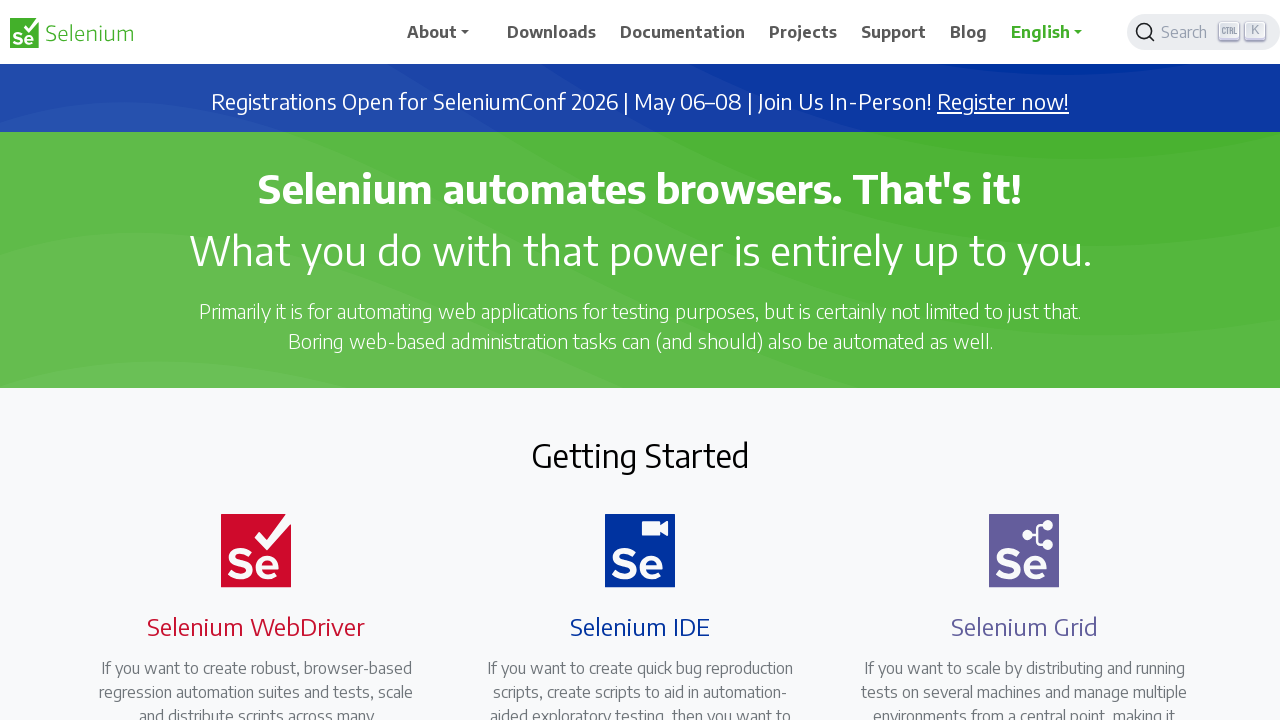

Scrolled to footer element
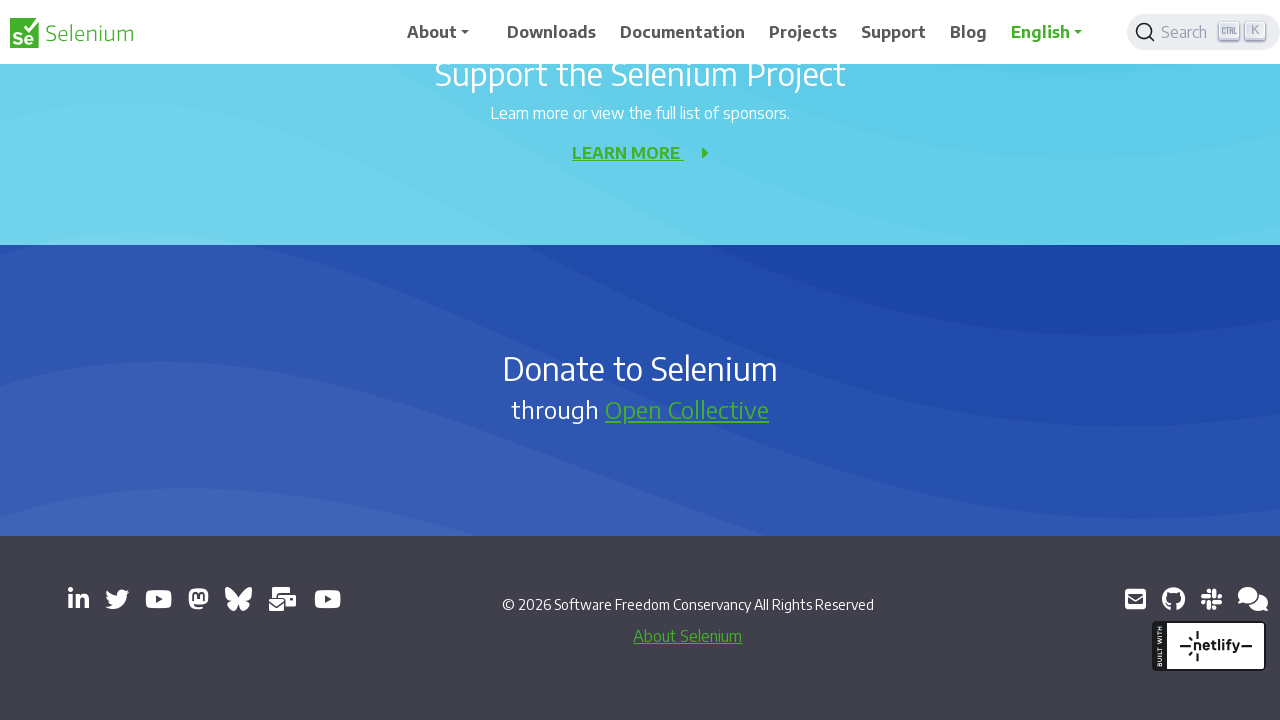

Footer element remains visible after scrolling
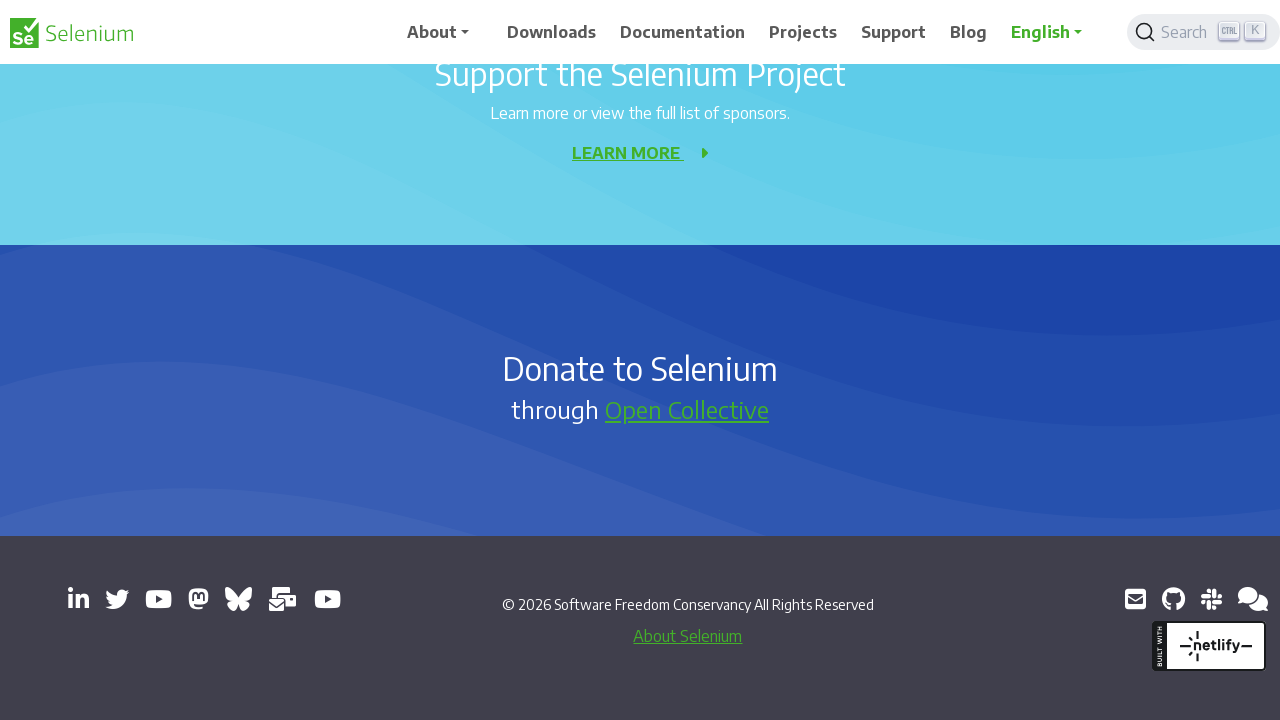

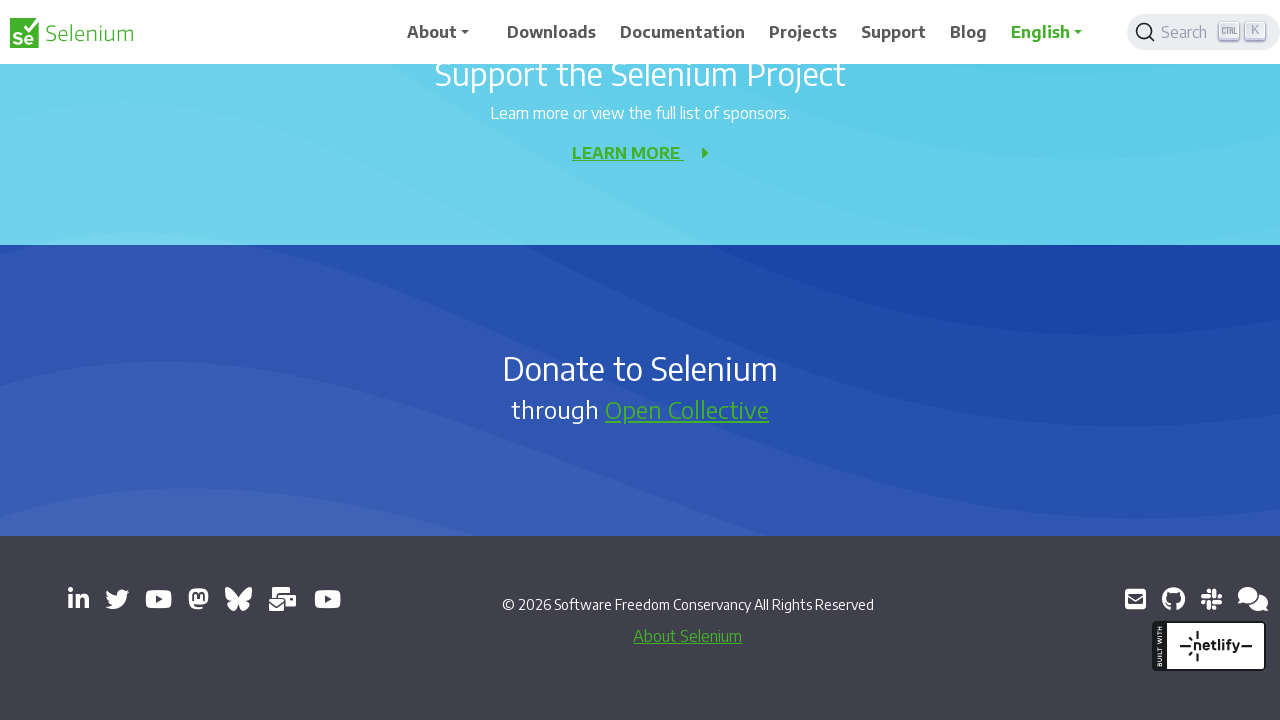